Tests checkbox functionality by verifying initial checkbox states and then clicking both checkboxes to toggle their selected states

Starting URL: https://the-internet.herokuapp.com/checkboxes

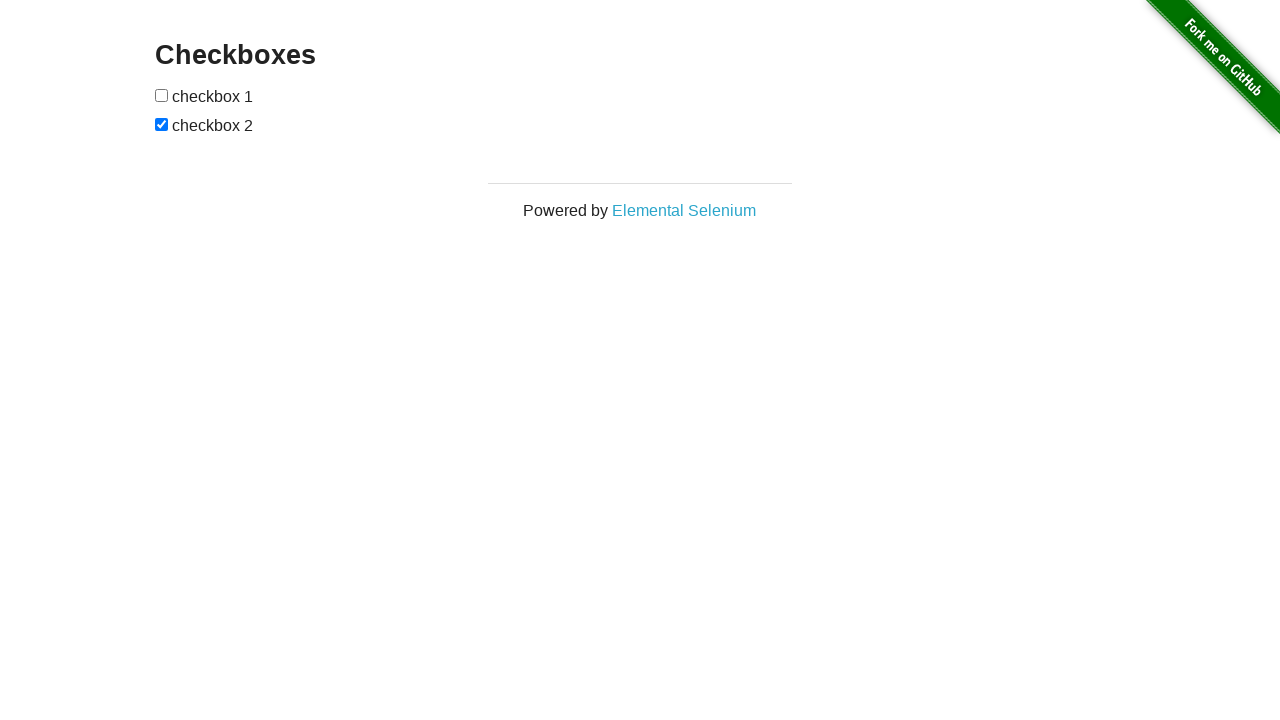

Waited for checkboxes to load on the page
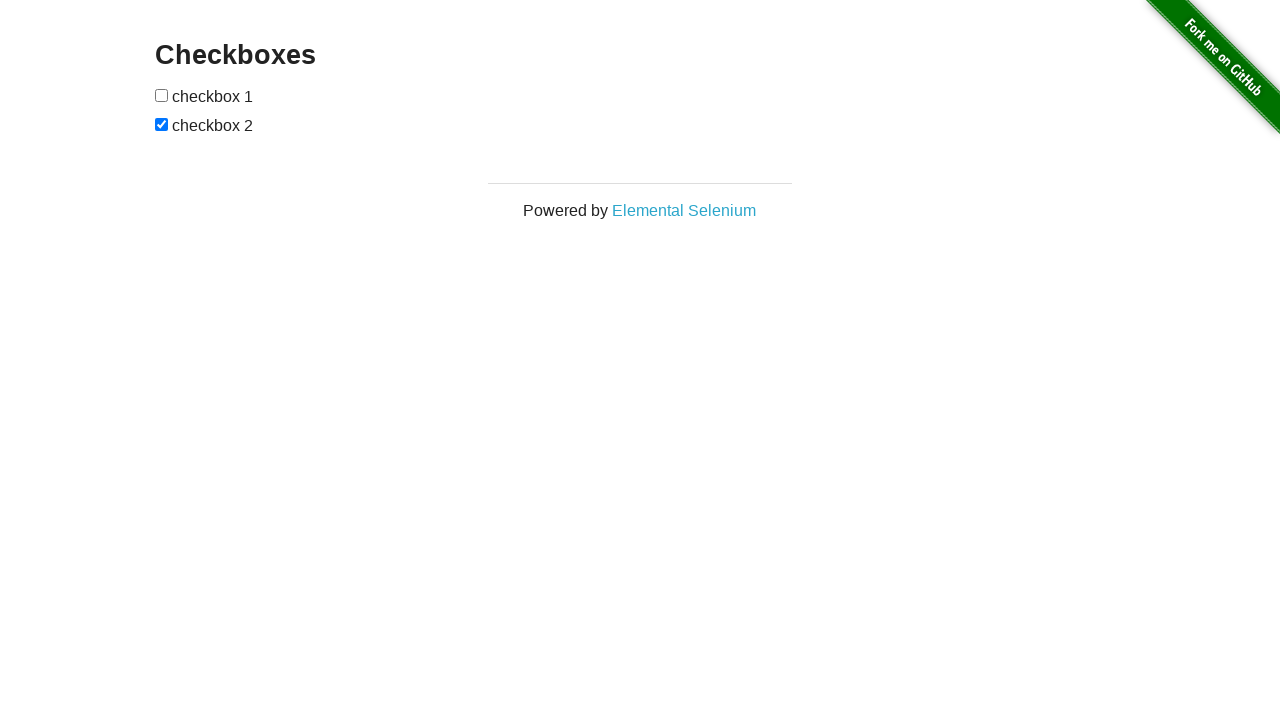

Located all checkbox elements on the page
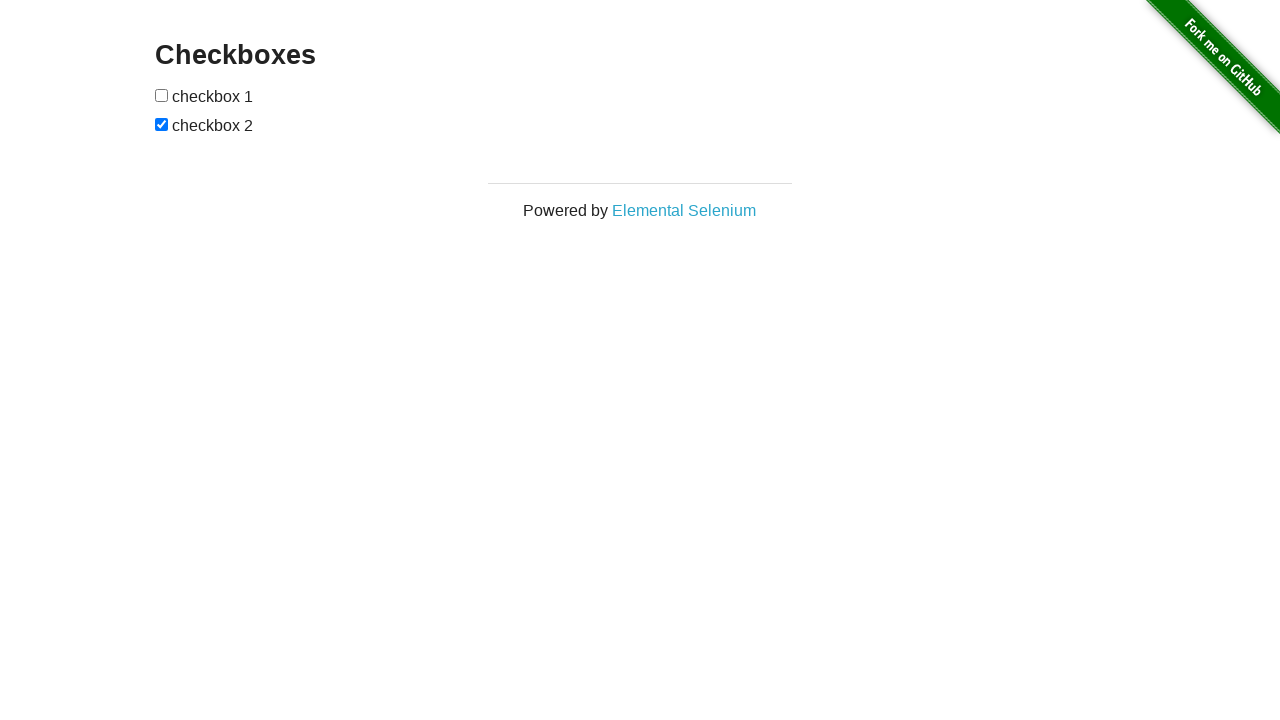

Verified first checkbox is initially unchecked
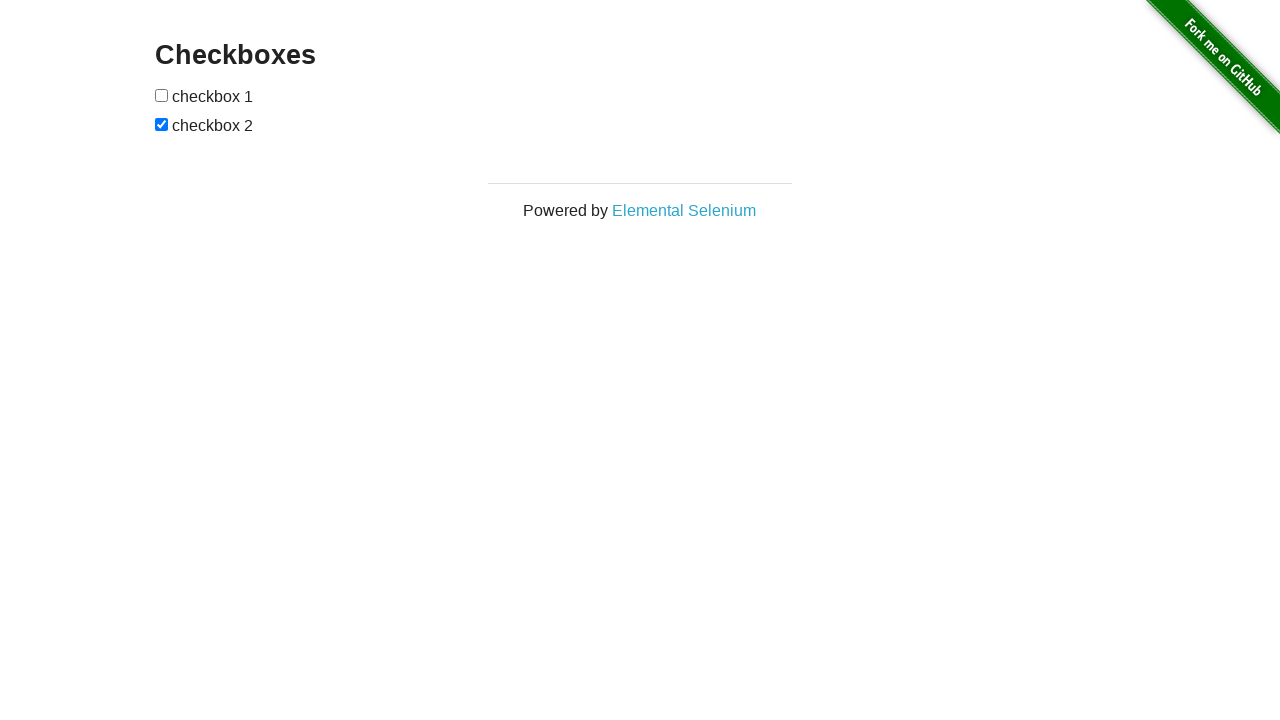

Verified second checkbox is initially checked
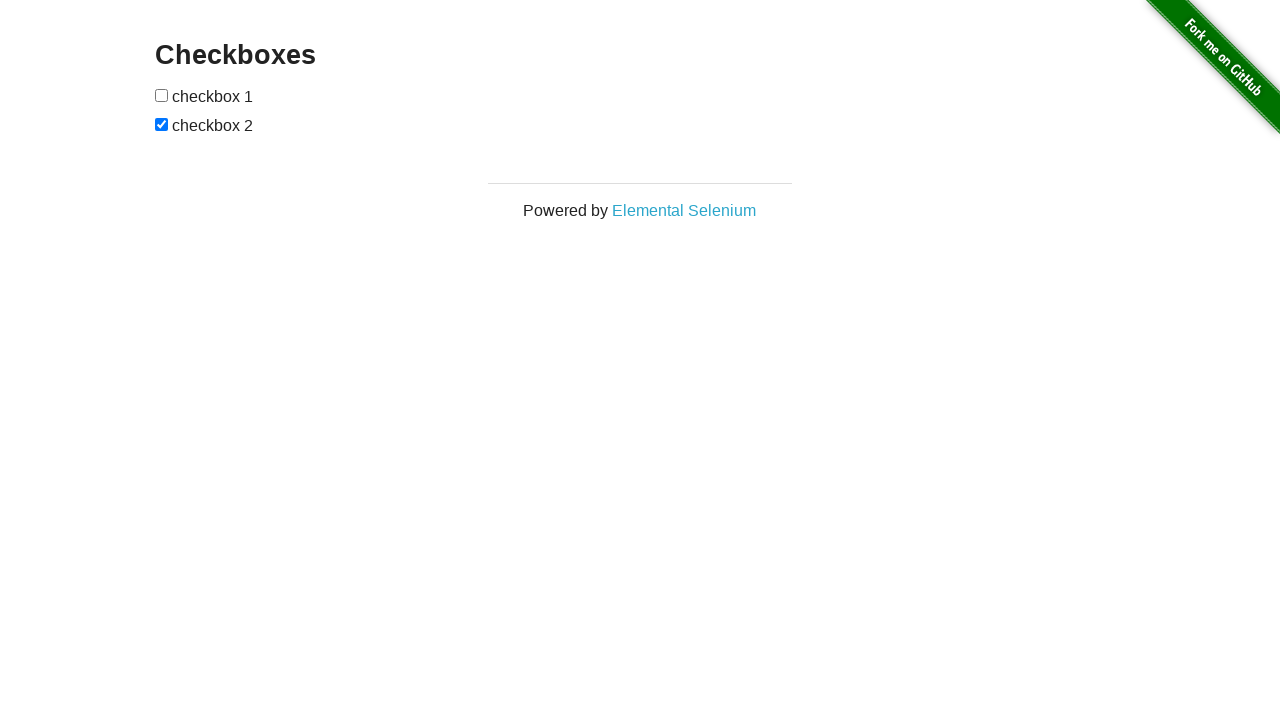

Clicked first checkbox to toggle it to checked state at (162, 95) on input[type='checkbox'] >> nth=0
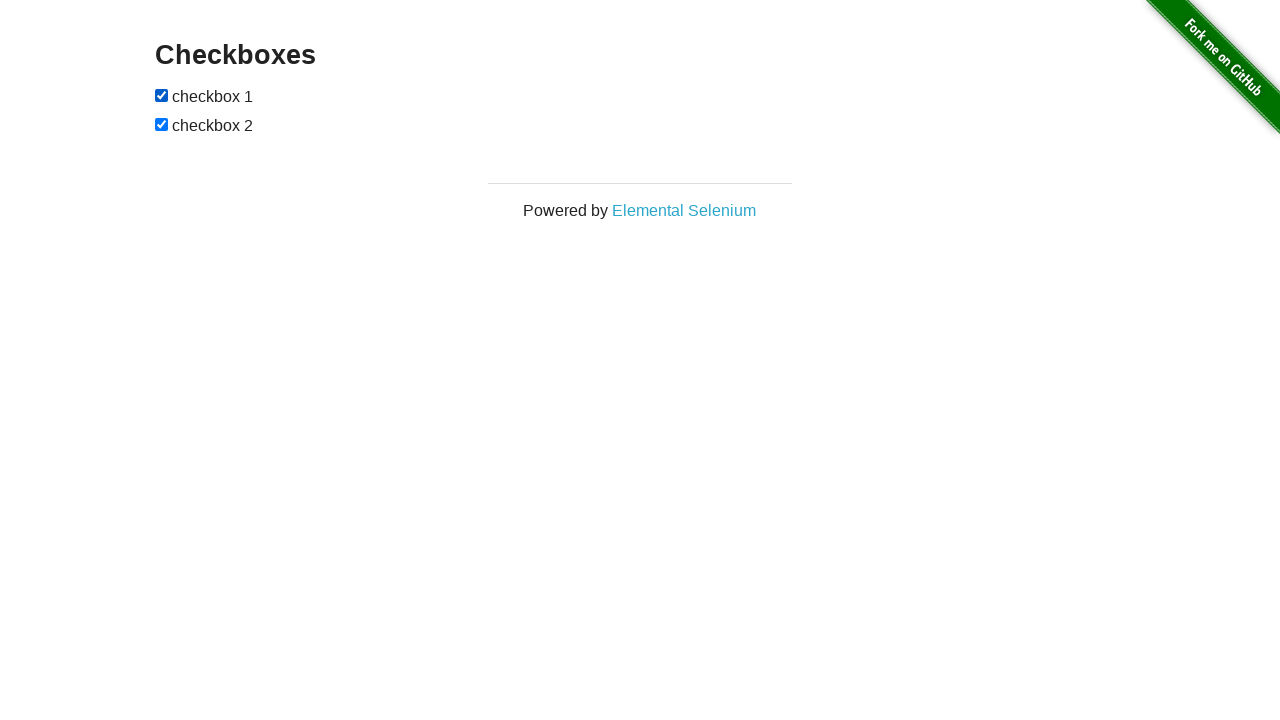

Clicked second checkbox to toggle it to unchecked state at (162, 124) on input[type='checkbox'] >> nth=1
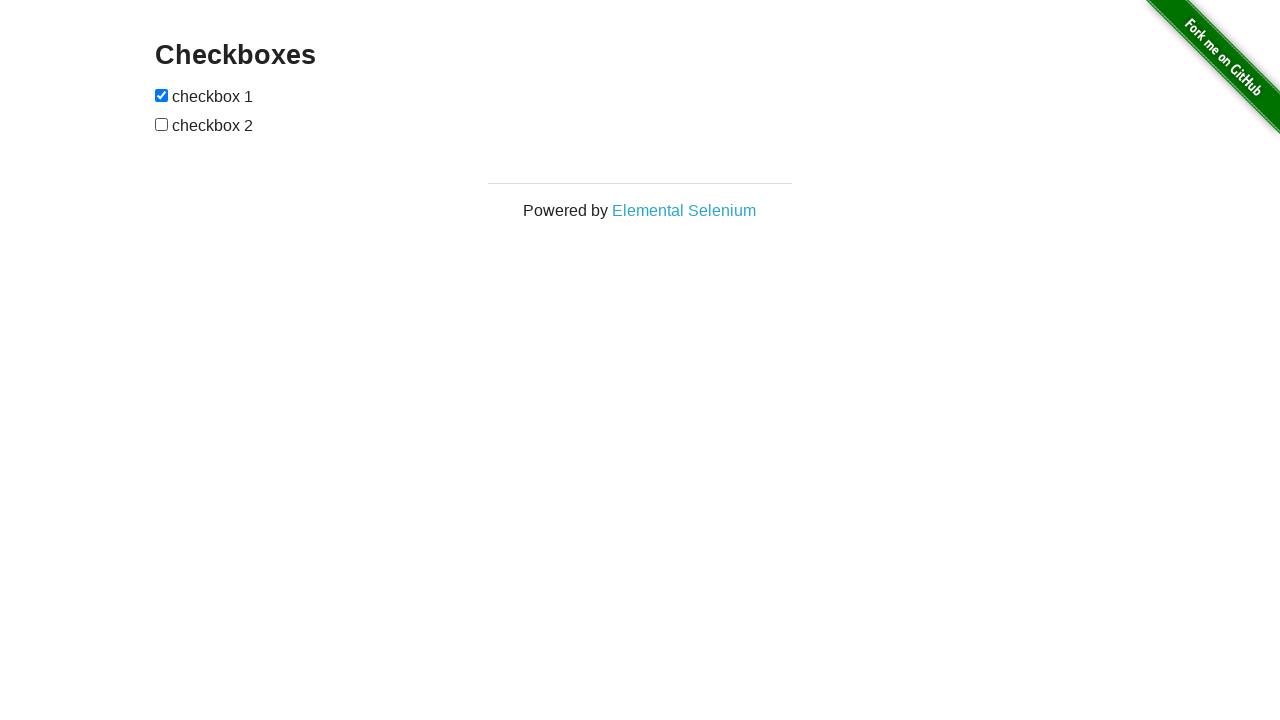

Verified first checkbox is now checked after clicking
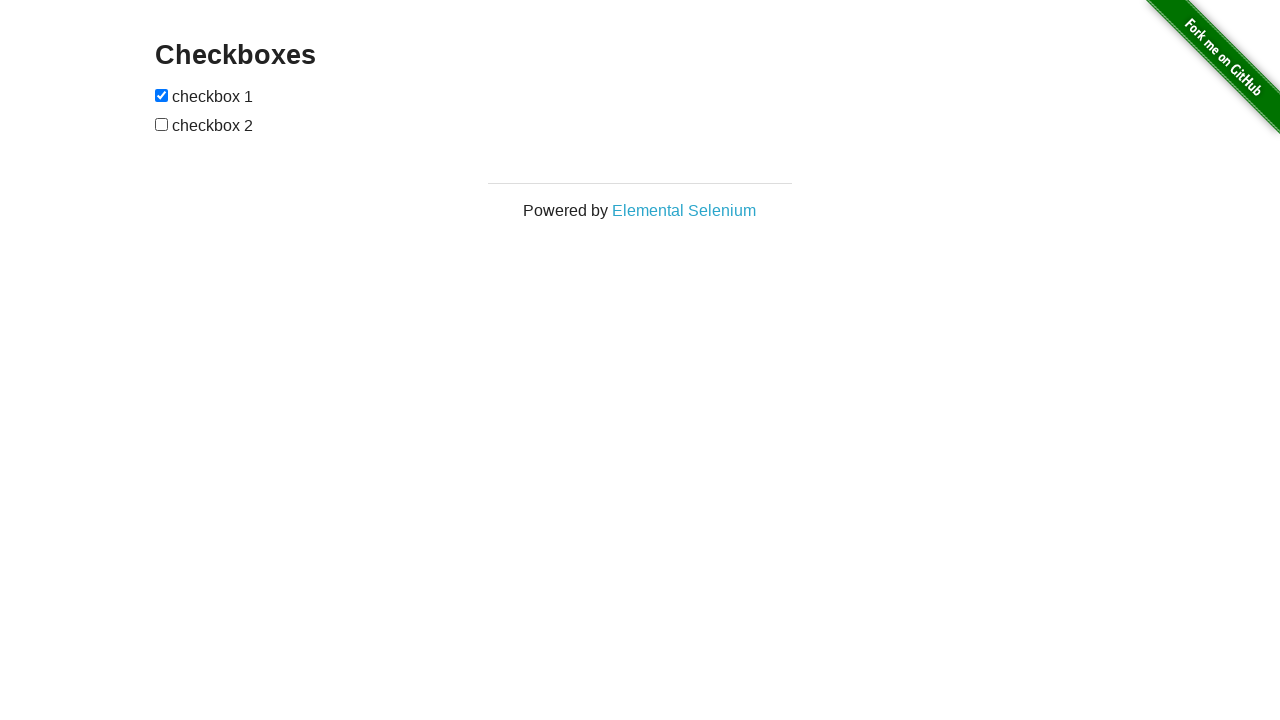

Verified second checkbox is now unchecked after clicking
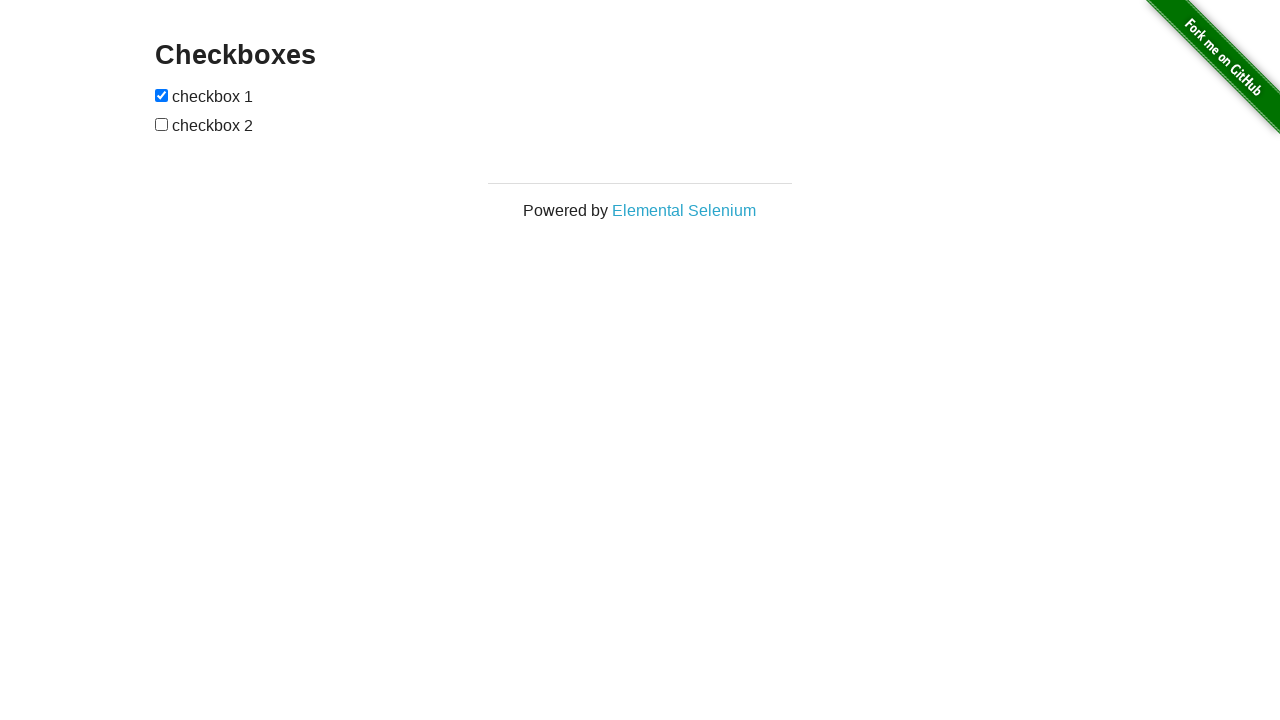

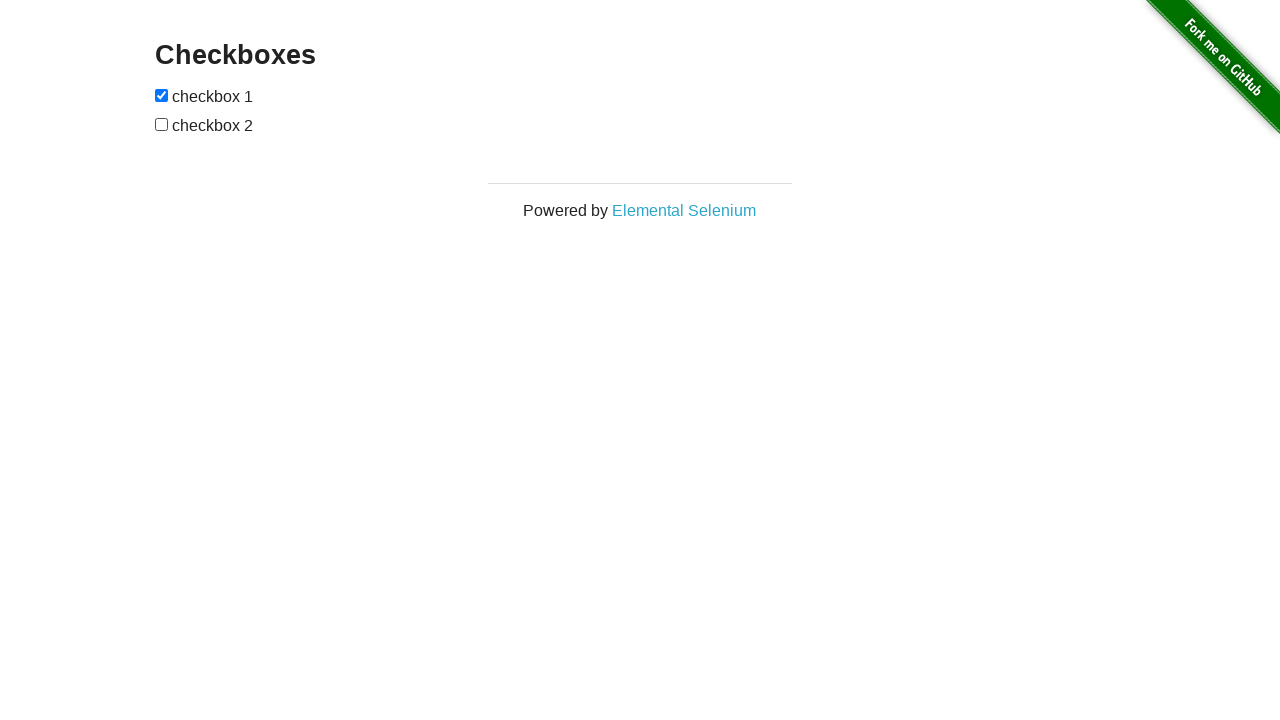